Navigates to a YouTube playlist page, scrolls down to load more videos dynamically, and verifies that video items are present on the page.

Starting URL: https://www.youtube.com/playlist?list=PLa_0CIjlX71z0mGpadnCVfw8nfLT-IAfl

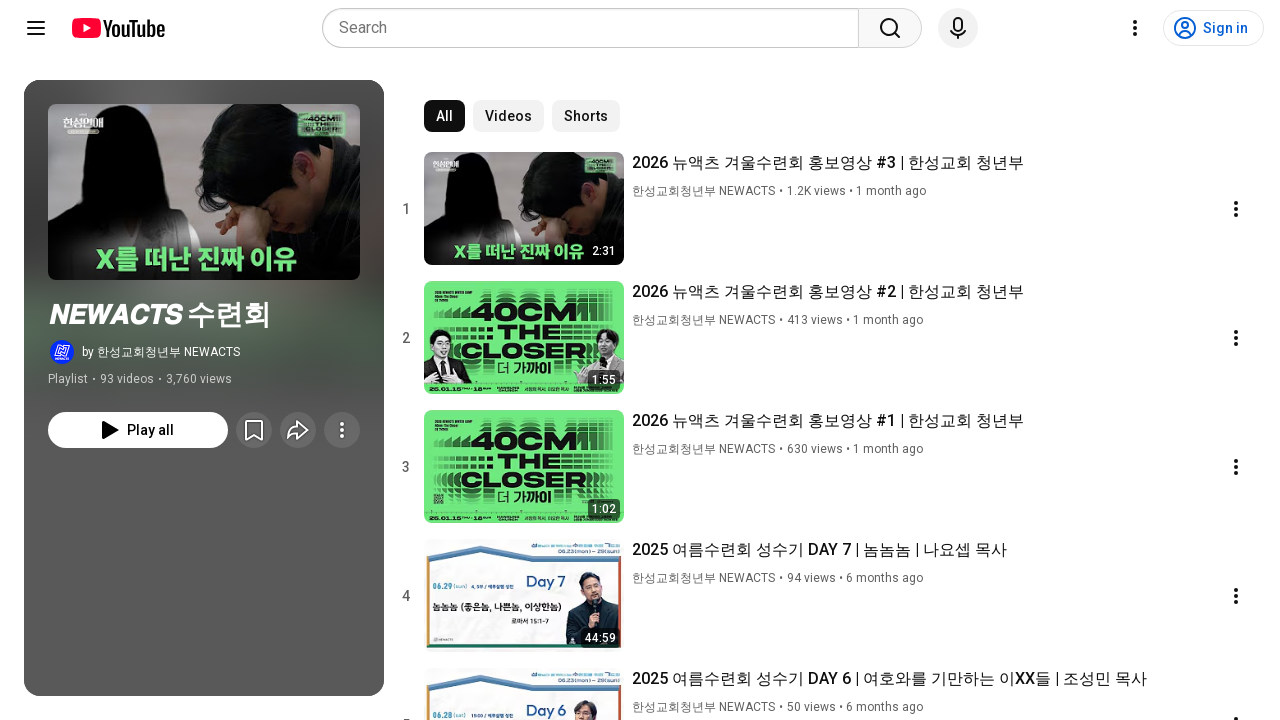

Waited for playlist contents to load
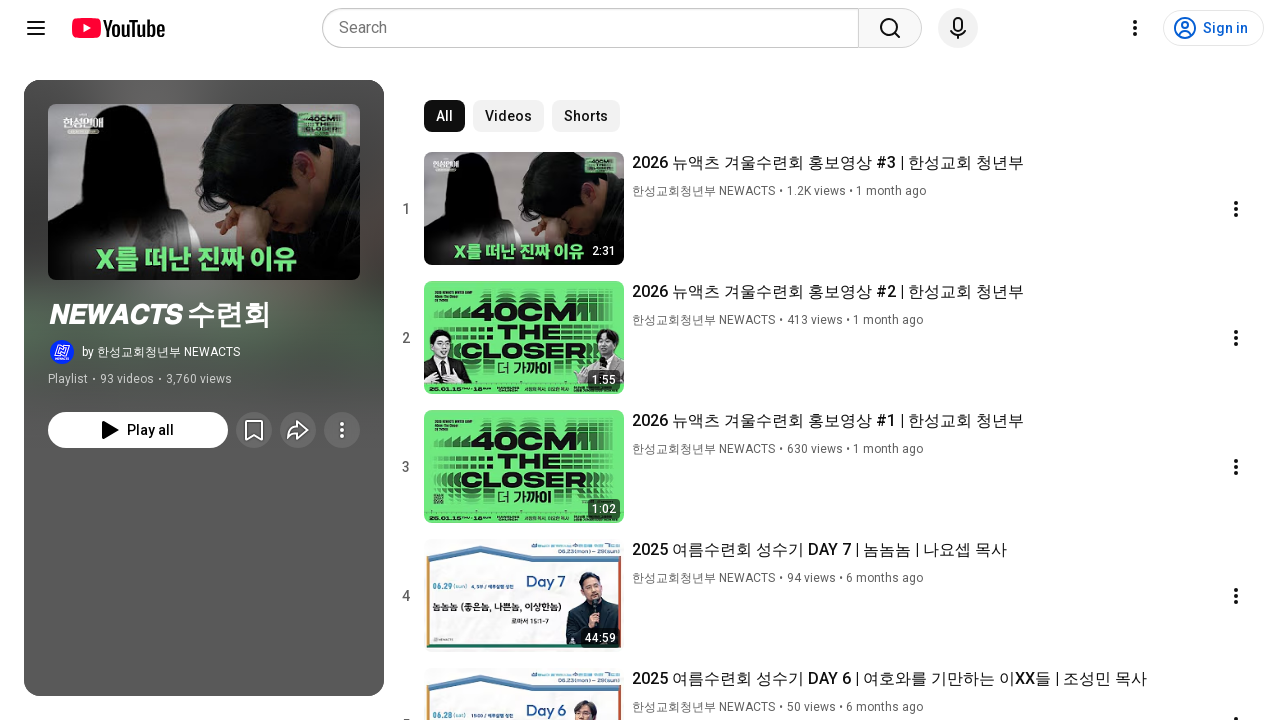

Scrolled down to load more videos dynamically
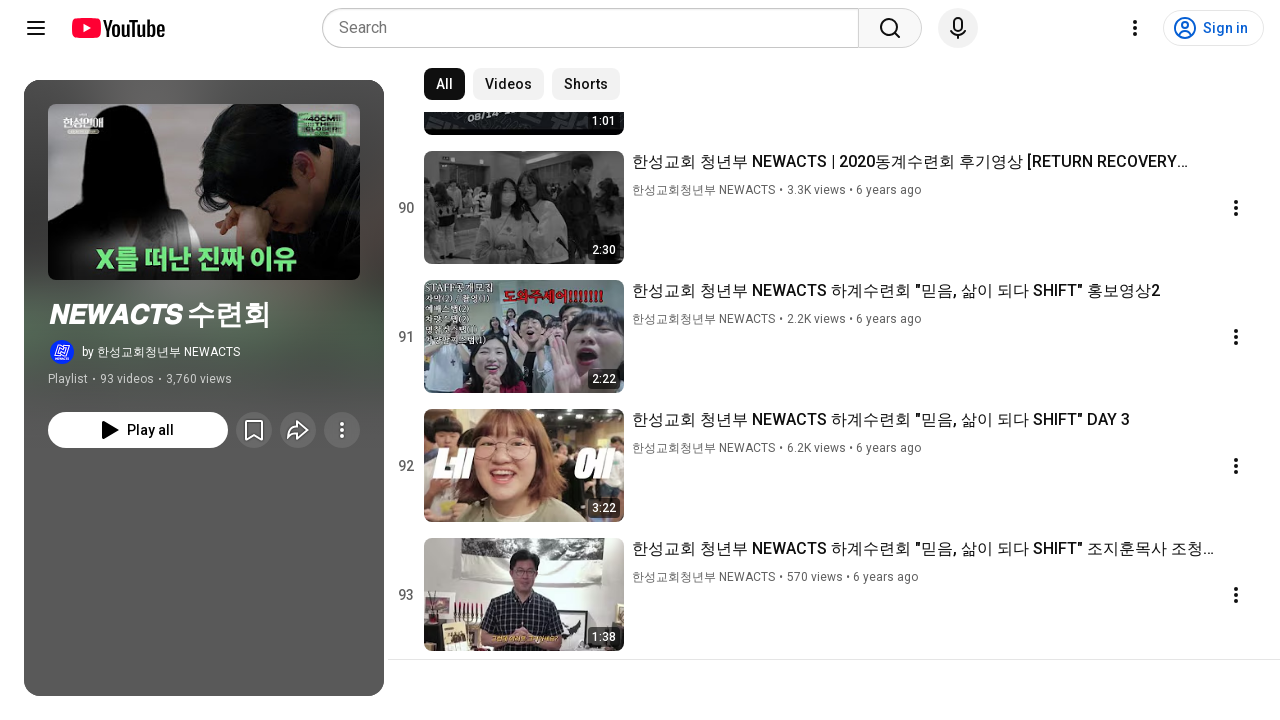

Waited 1 second for dynamic content to load
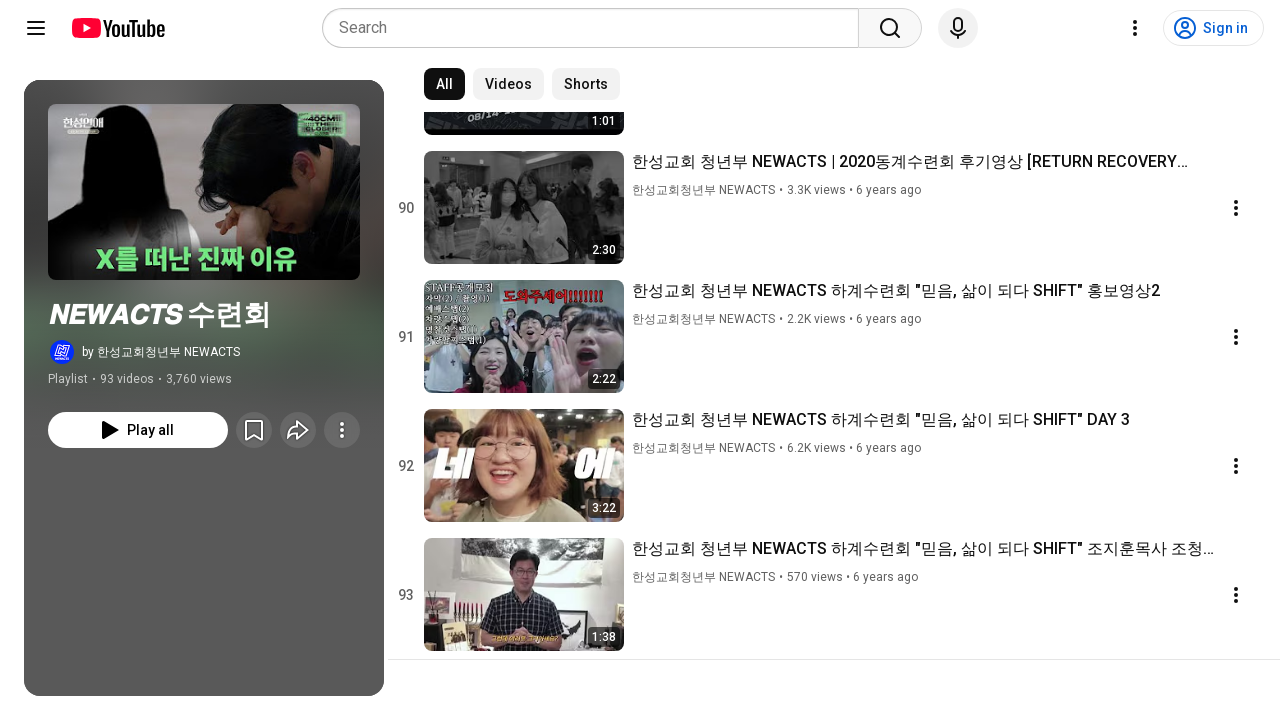

Scrolled down to load more videos dynamically
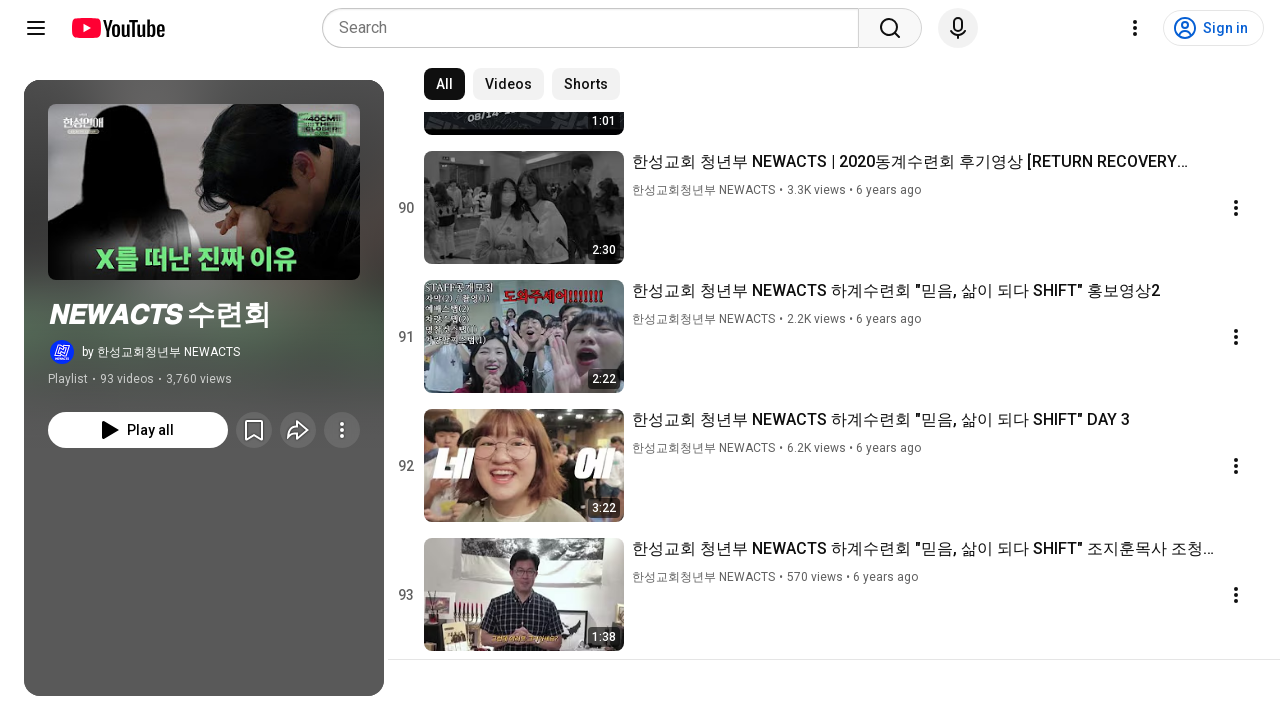

Waited 1 second for dynamic content to load
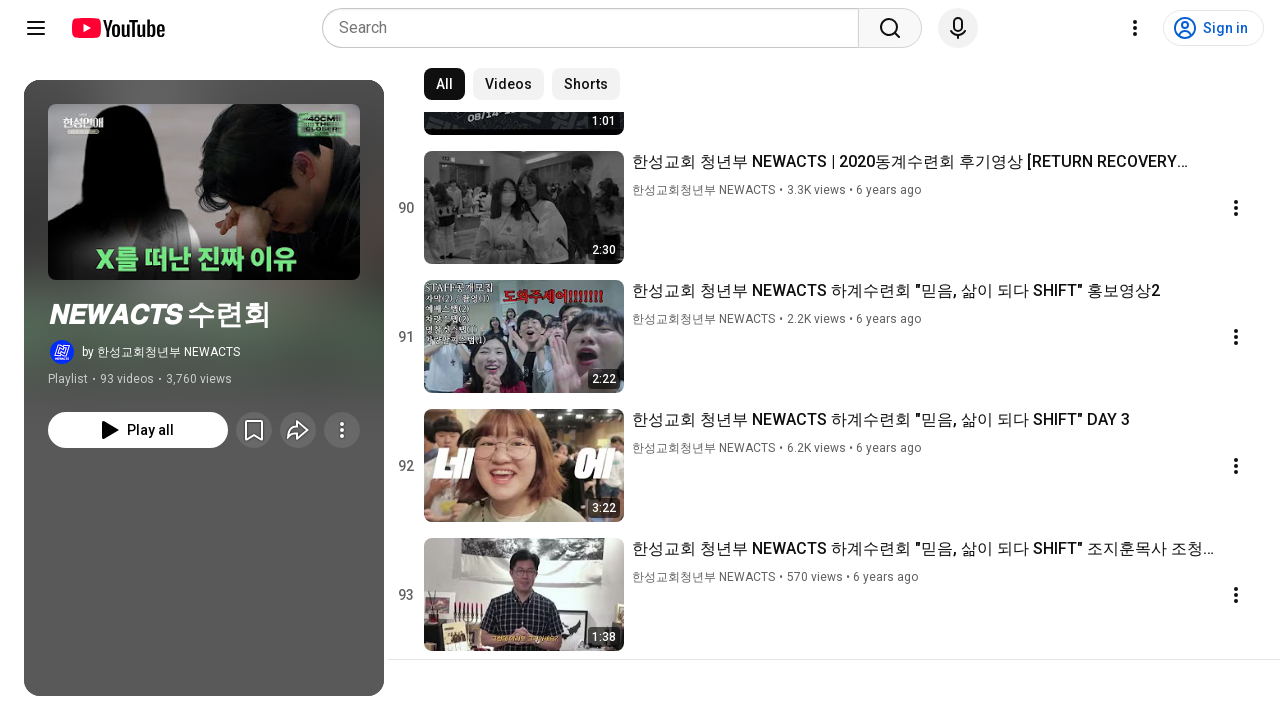

Scrolled down to load more videos dynamically
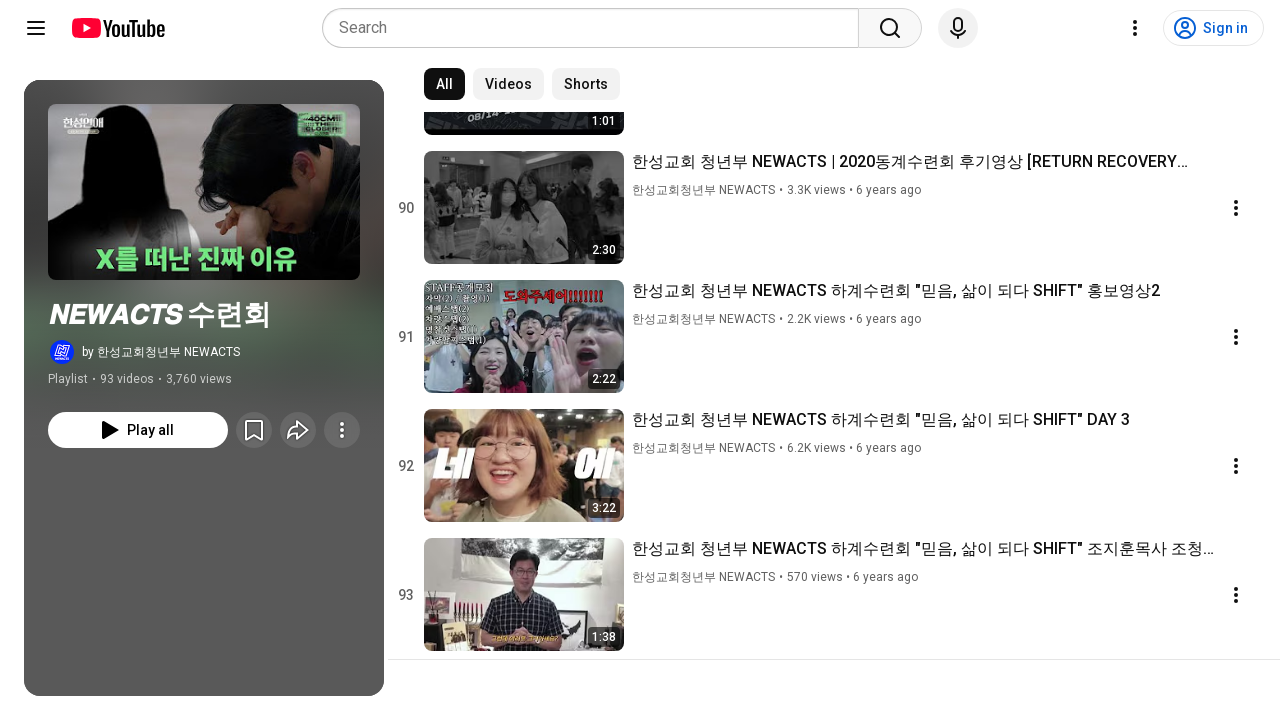

Waited 1 second for dynamic content to load
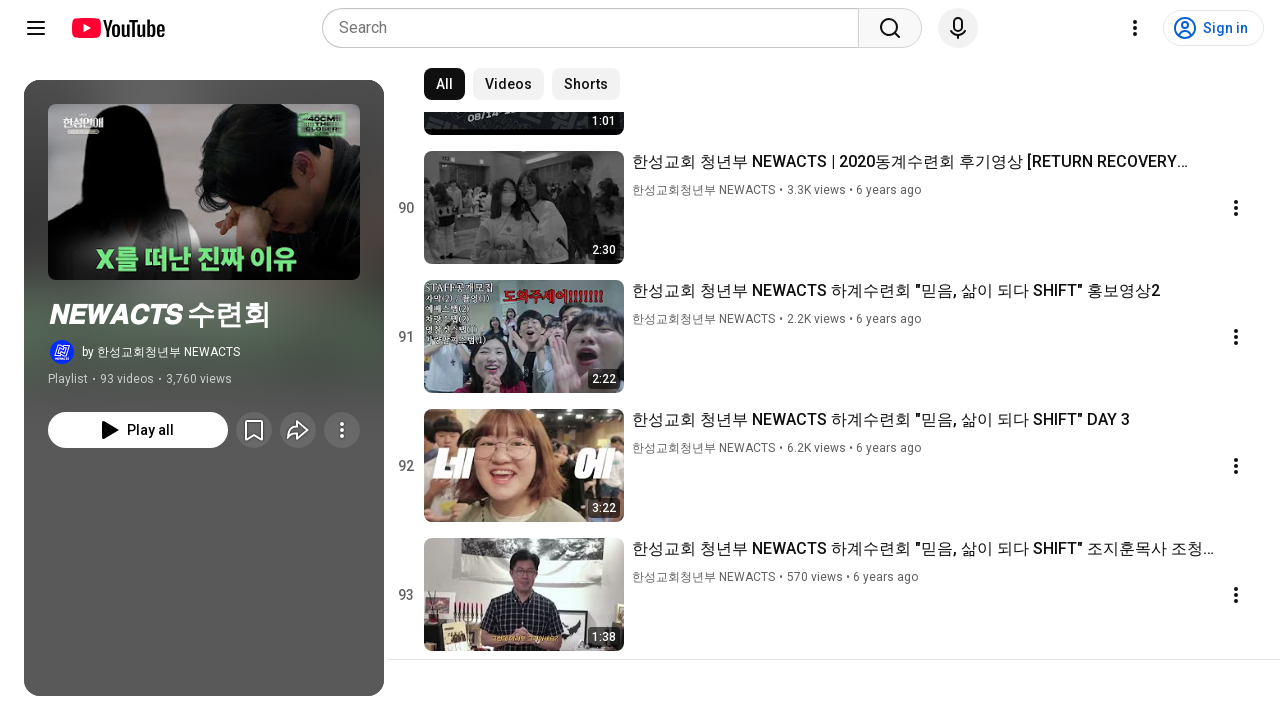

Scrolled down to load more videos dynamically
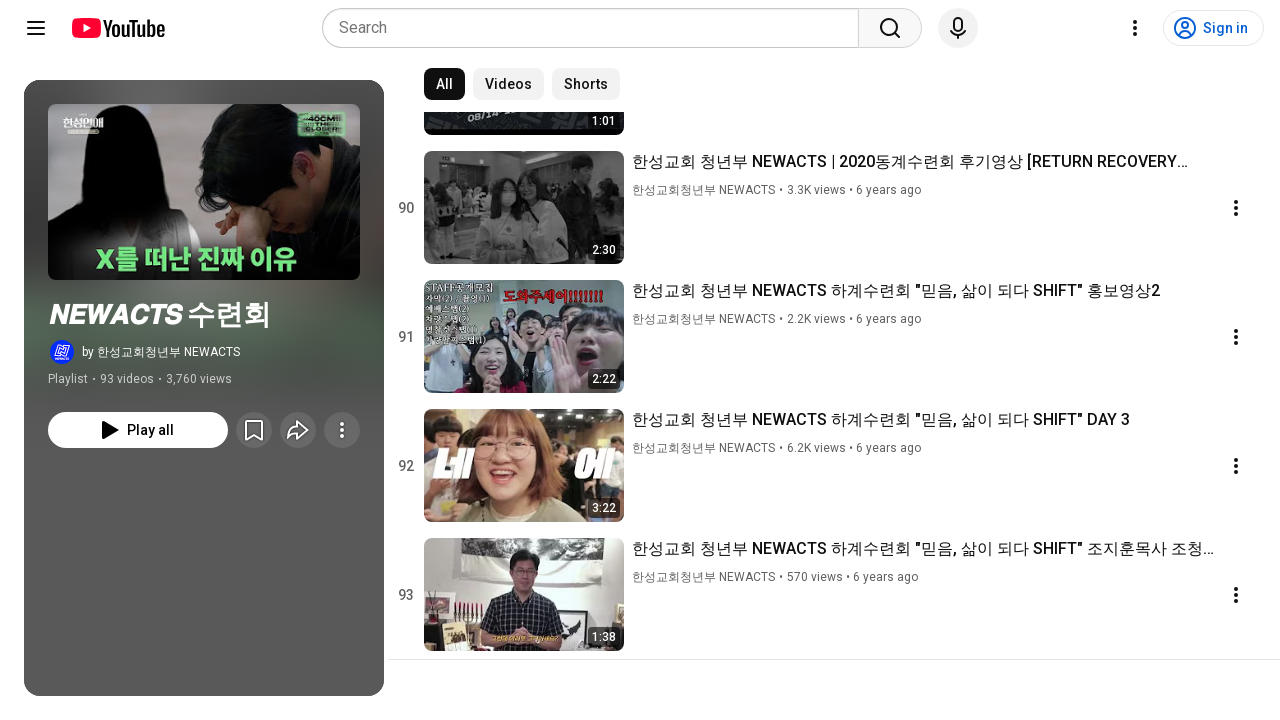

Waited 1 second for dynamic content to load
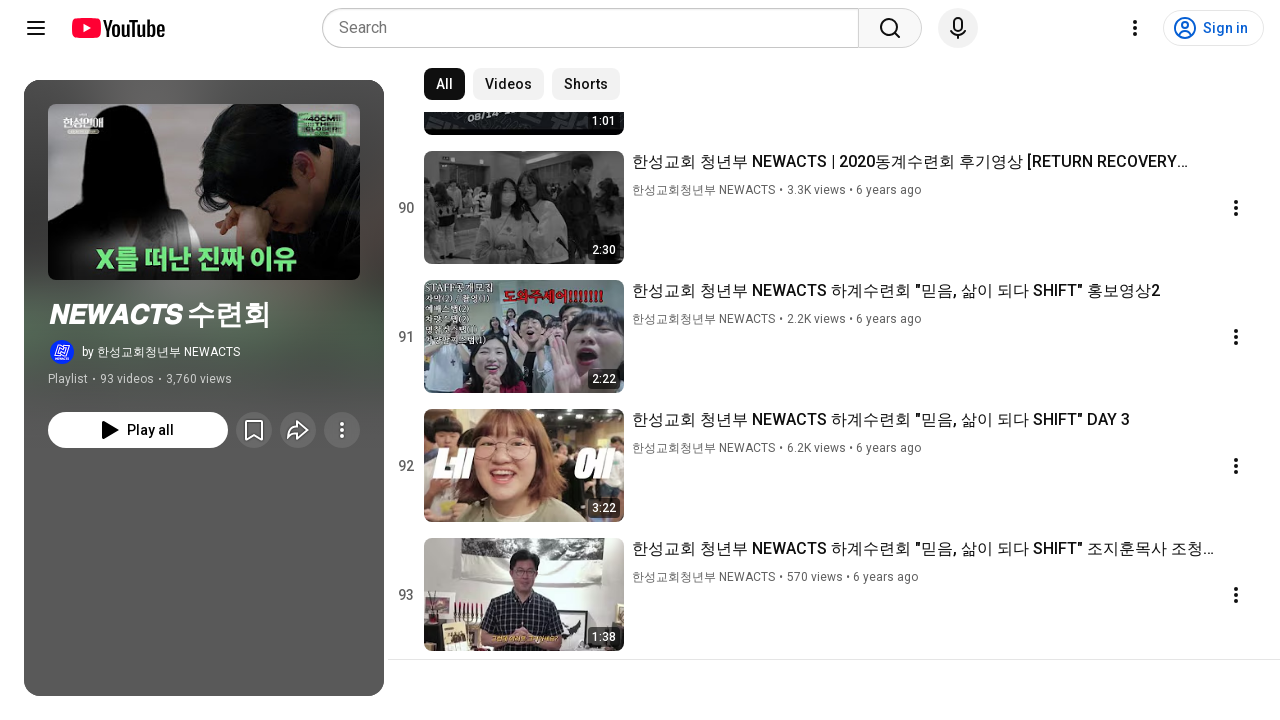

Scrolled down to load more videos dynamically
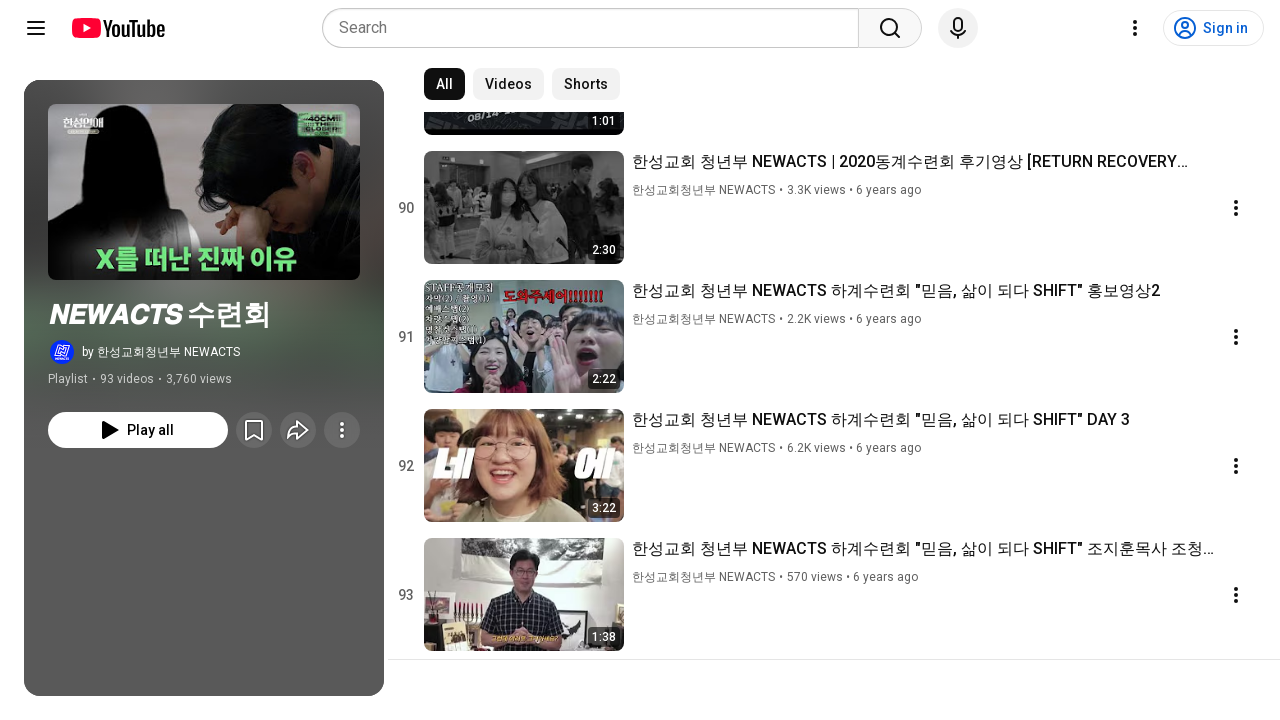

Waited 1 second for dynamic content to load
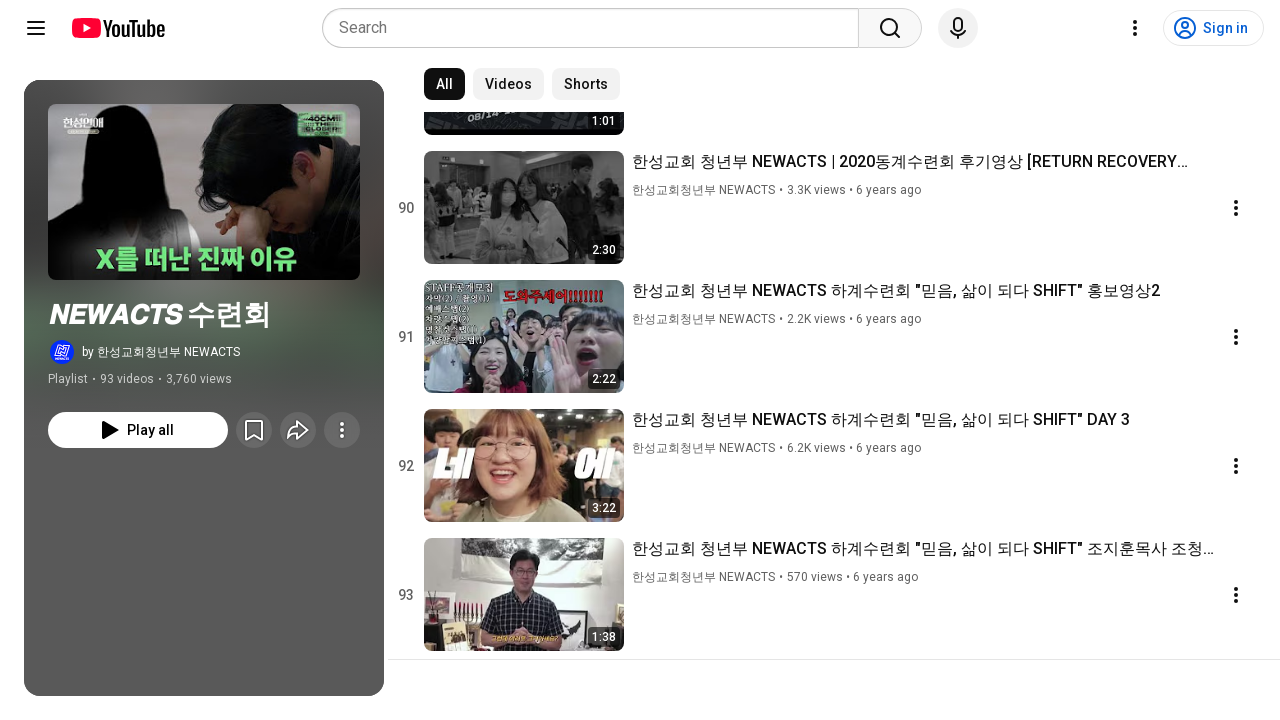

Scrolled down to load more videos dynamically
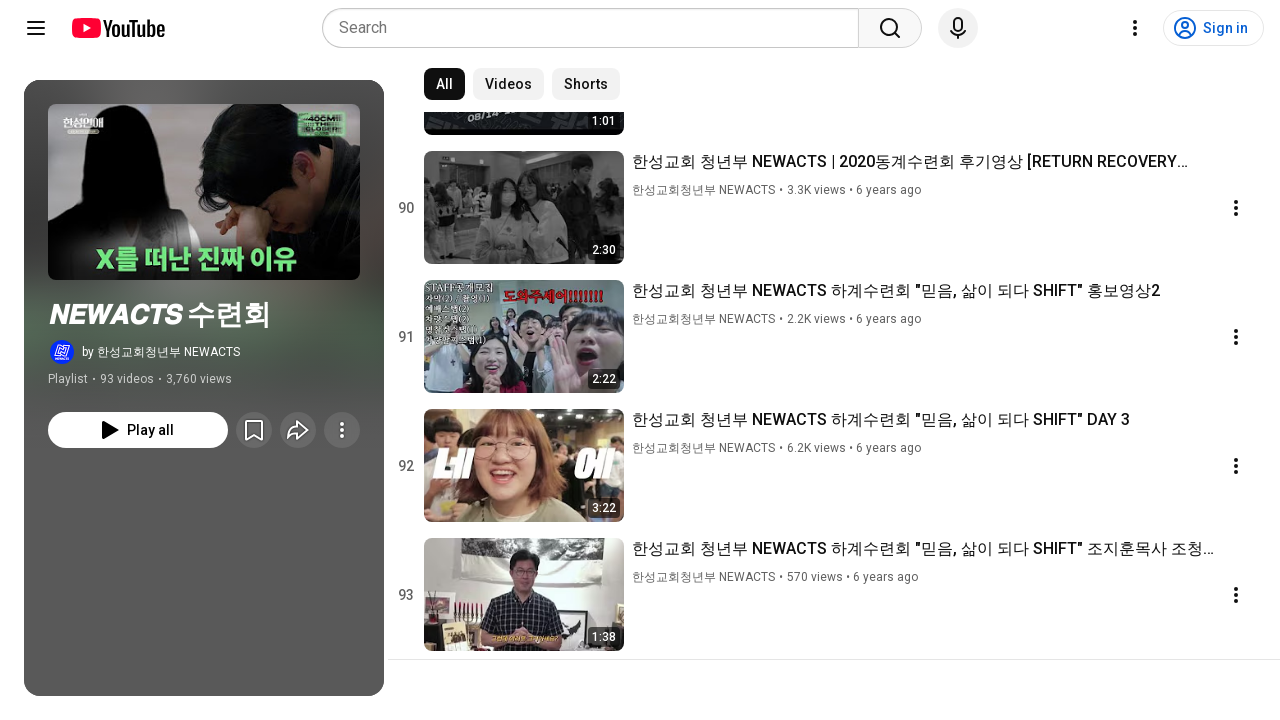

Waited 1 second for dynamic content to load
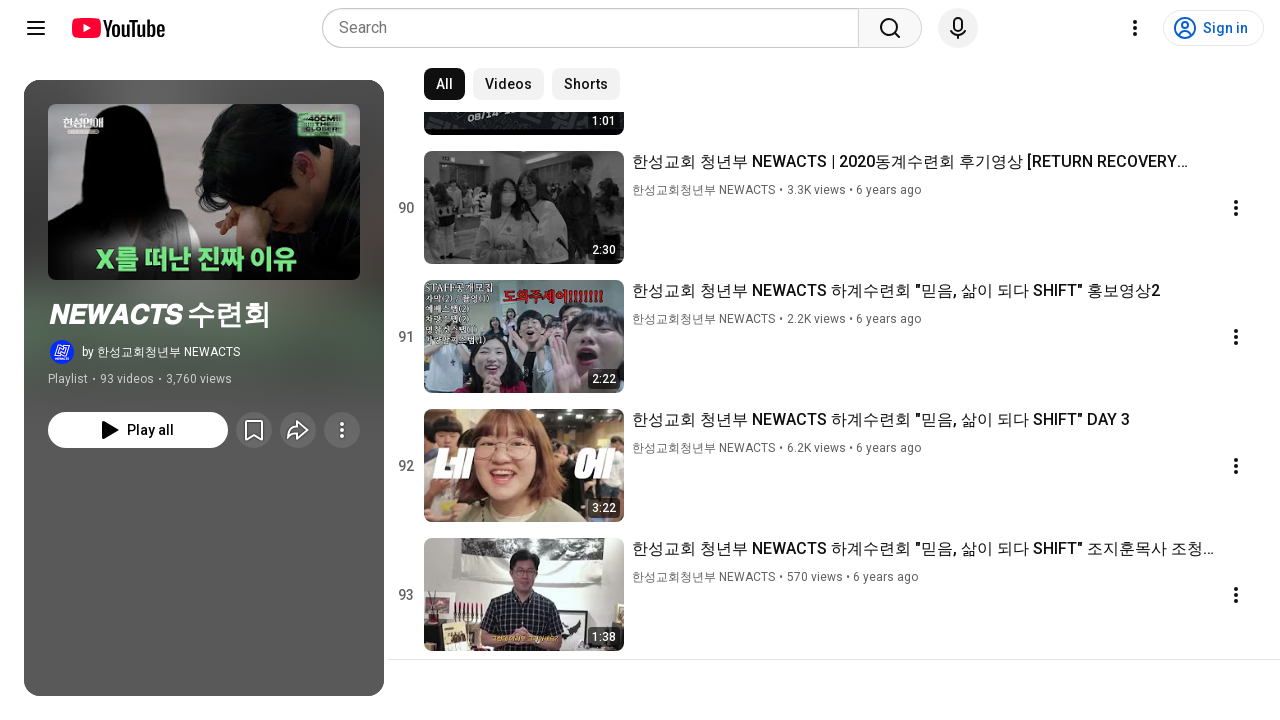

Scrolled down to load more videos dynamically
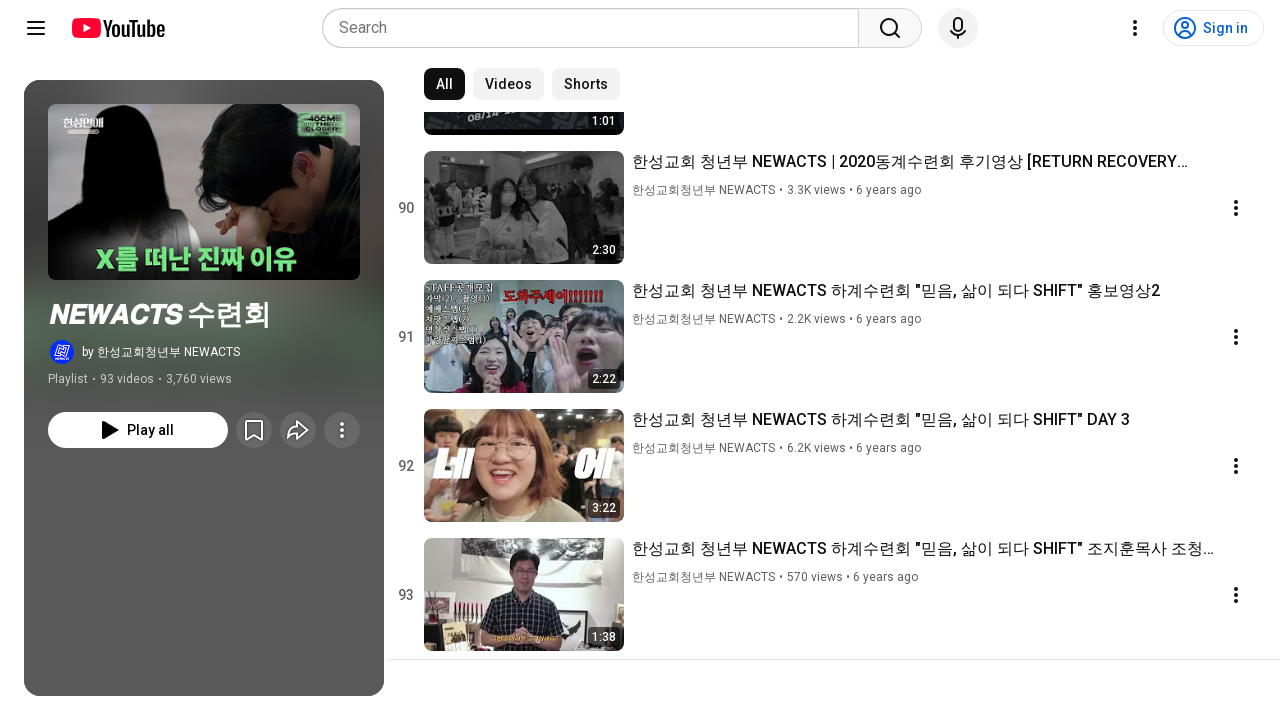

Waited 1 second for dynamic content to load
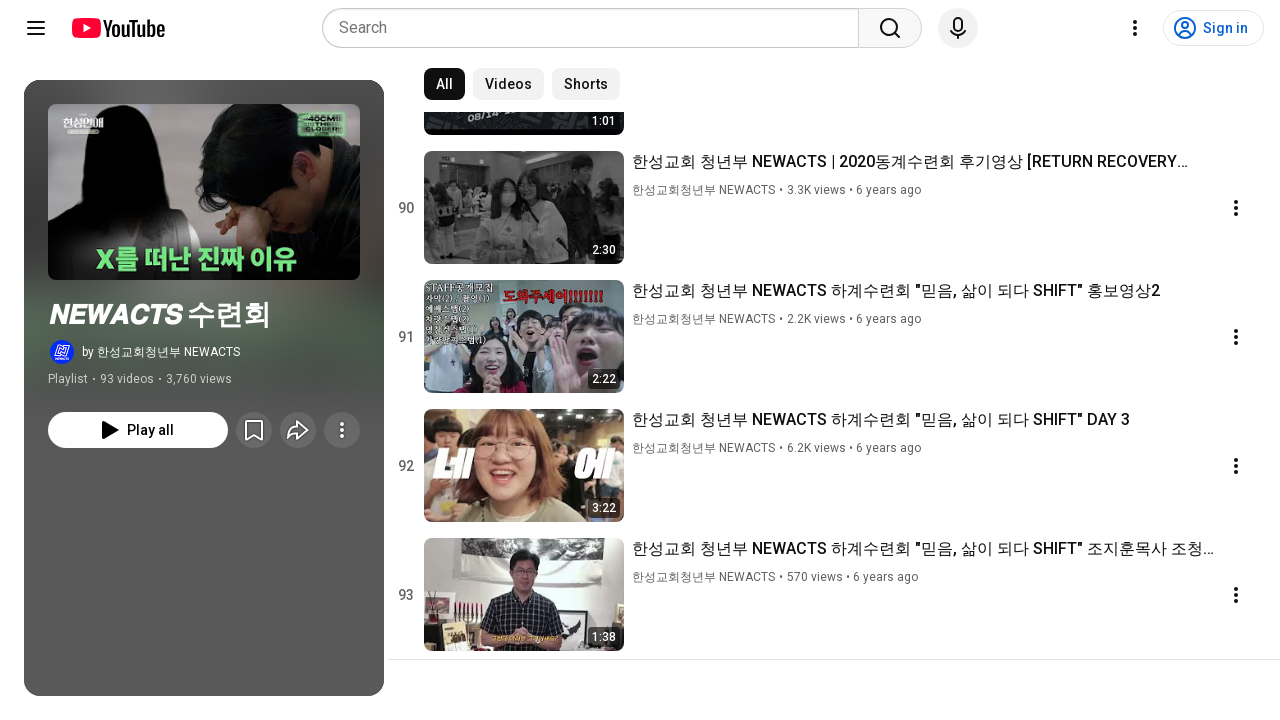

Scrolled down to load more videos dynamically
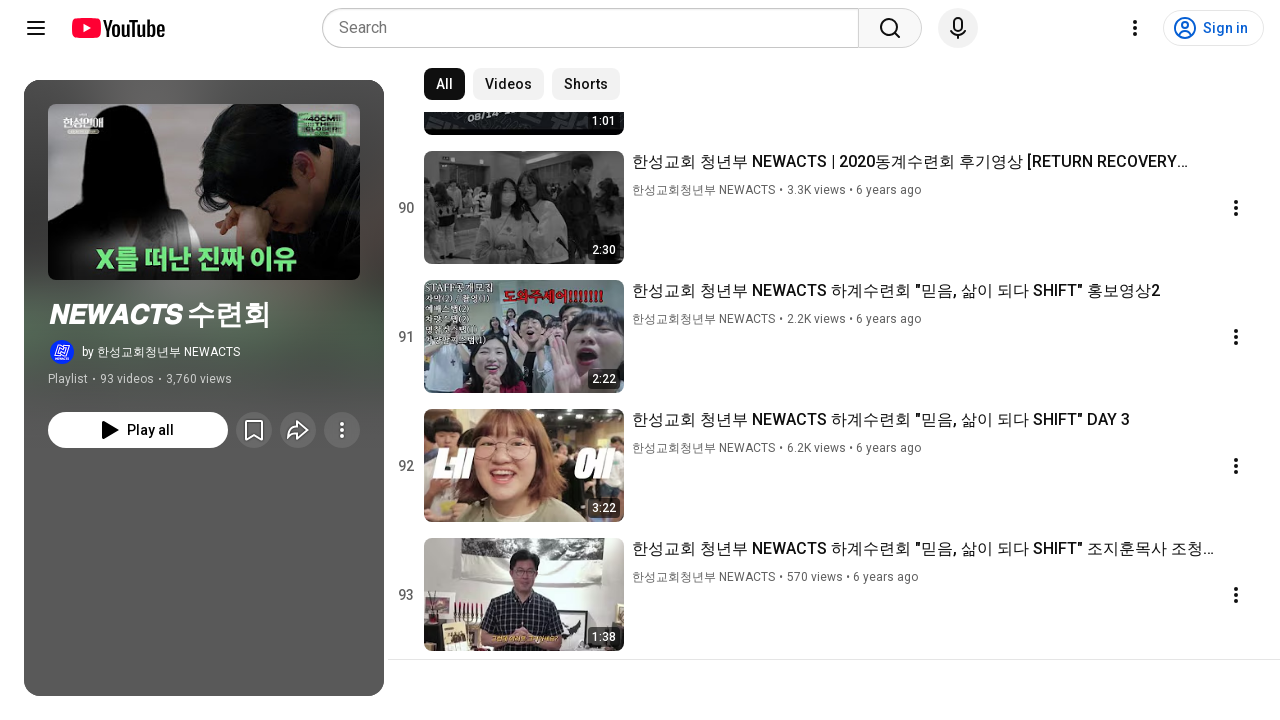

Waited 1 second for dynamic content to load
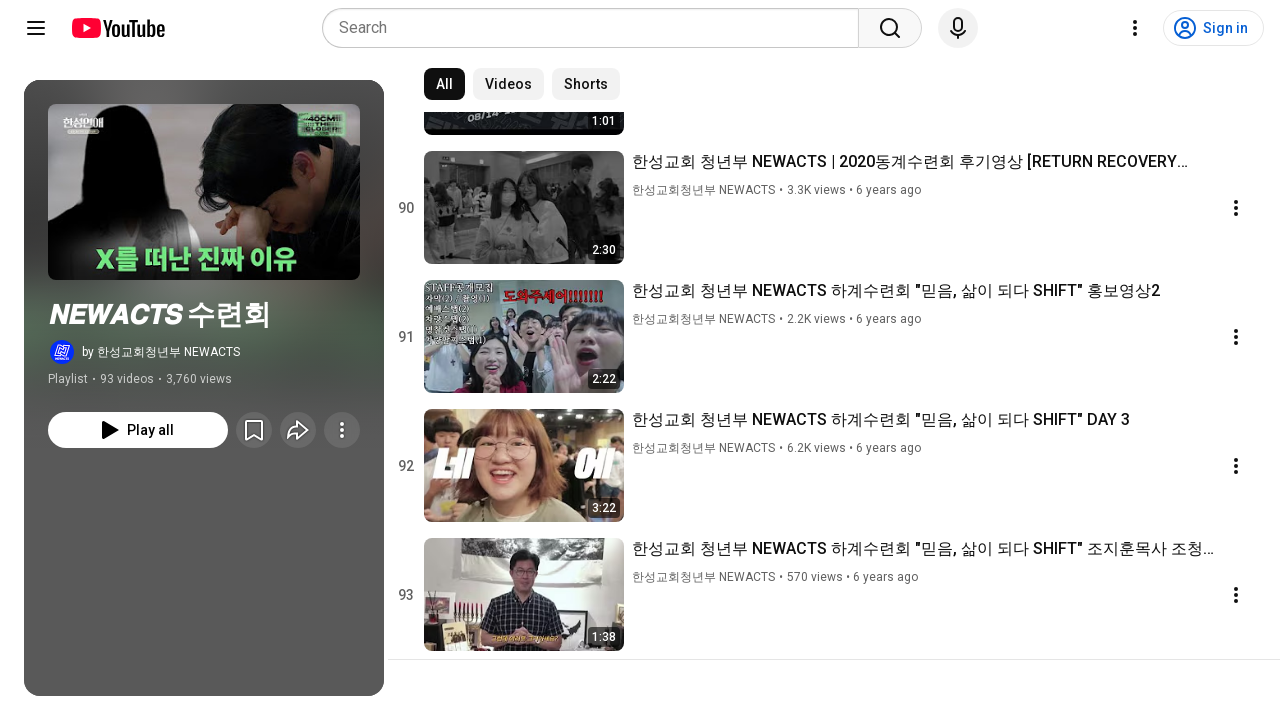

Scrolled down to load more videos dynamically
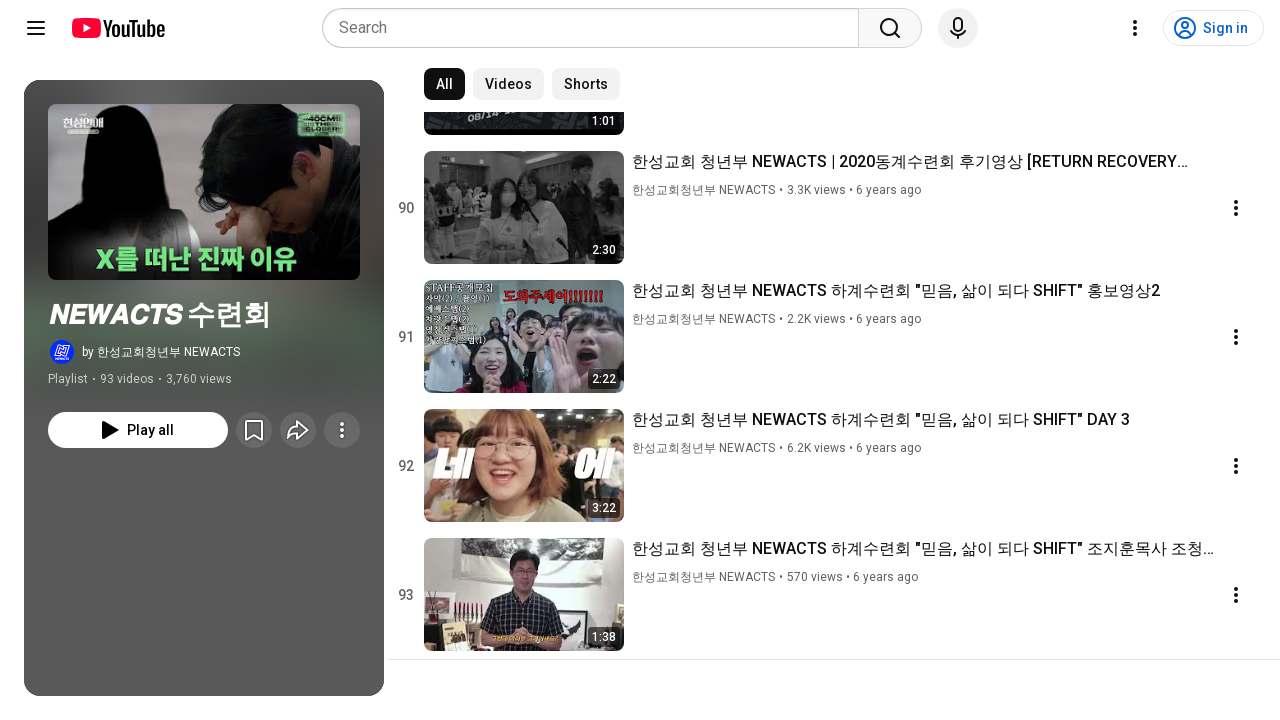

Waited 1 second for dynamic content to load
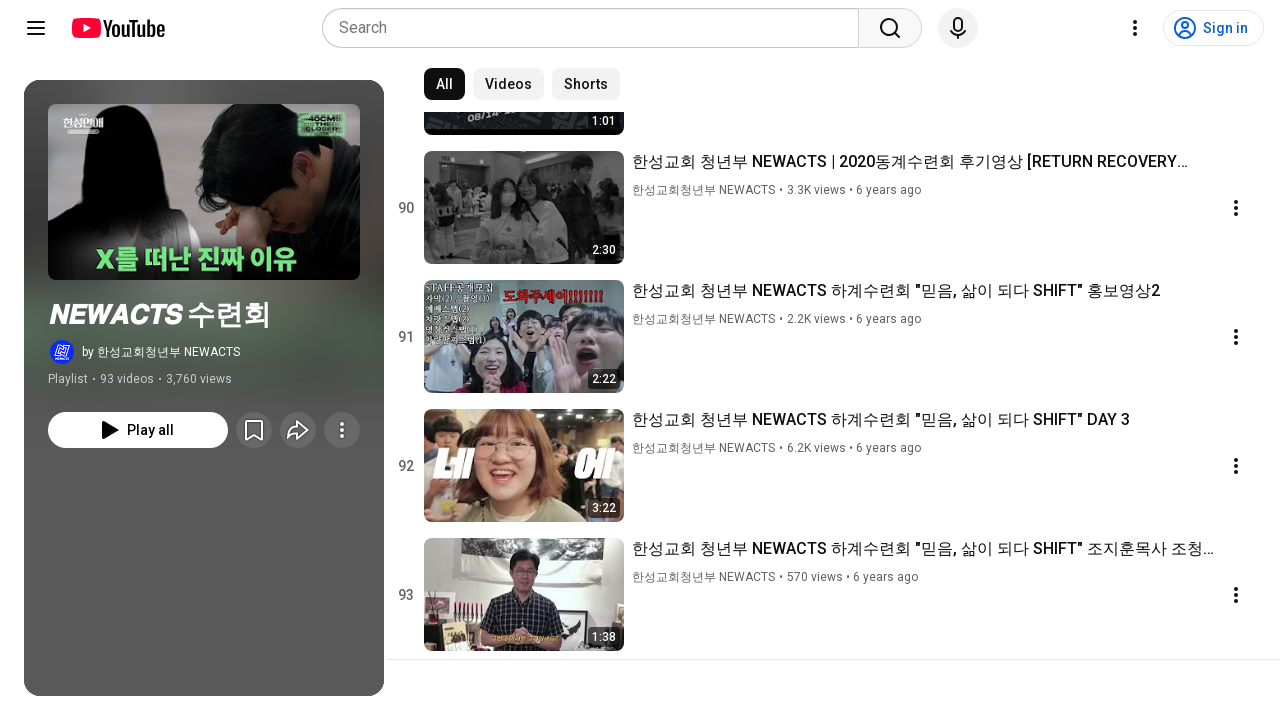

Scrolled down to load more videos dynamically
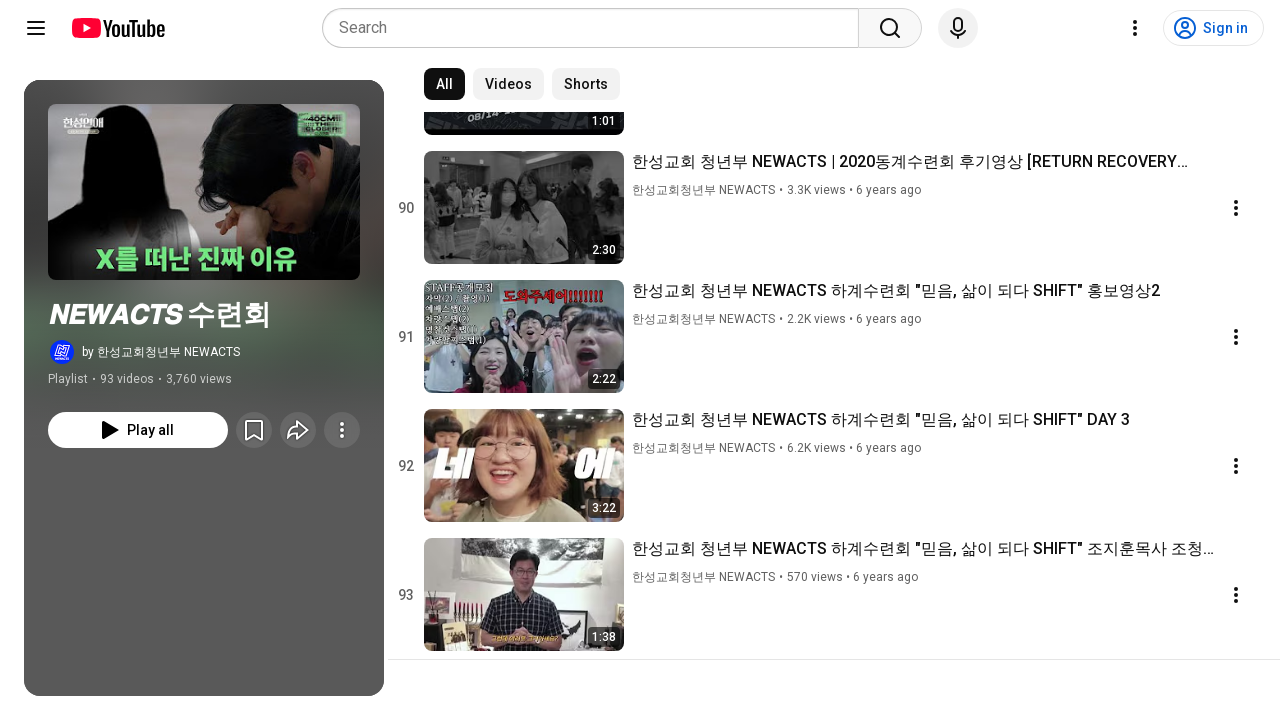

Waited 1 second for dynamic content to load
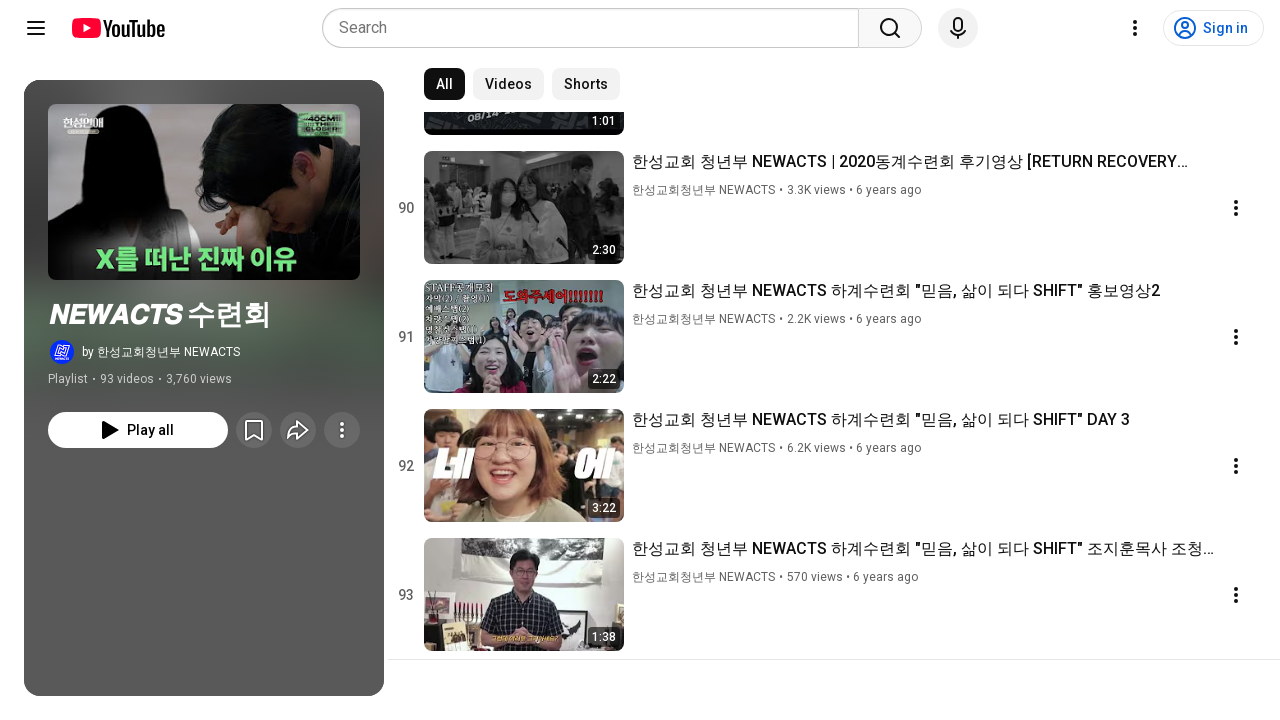

Waited for video title elements to appear
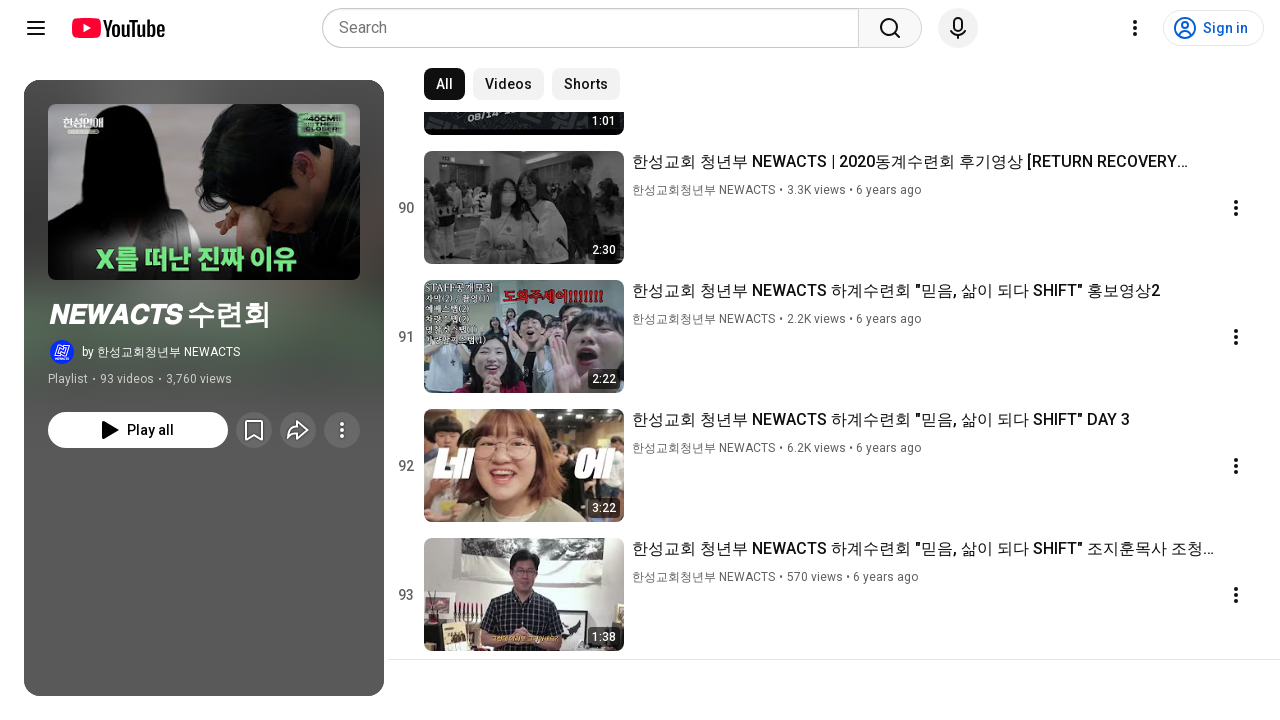

Verified that video items are present and visible on the page
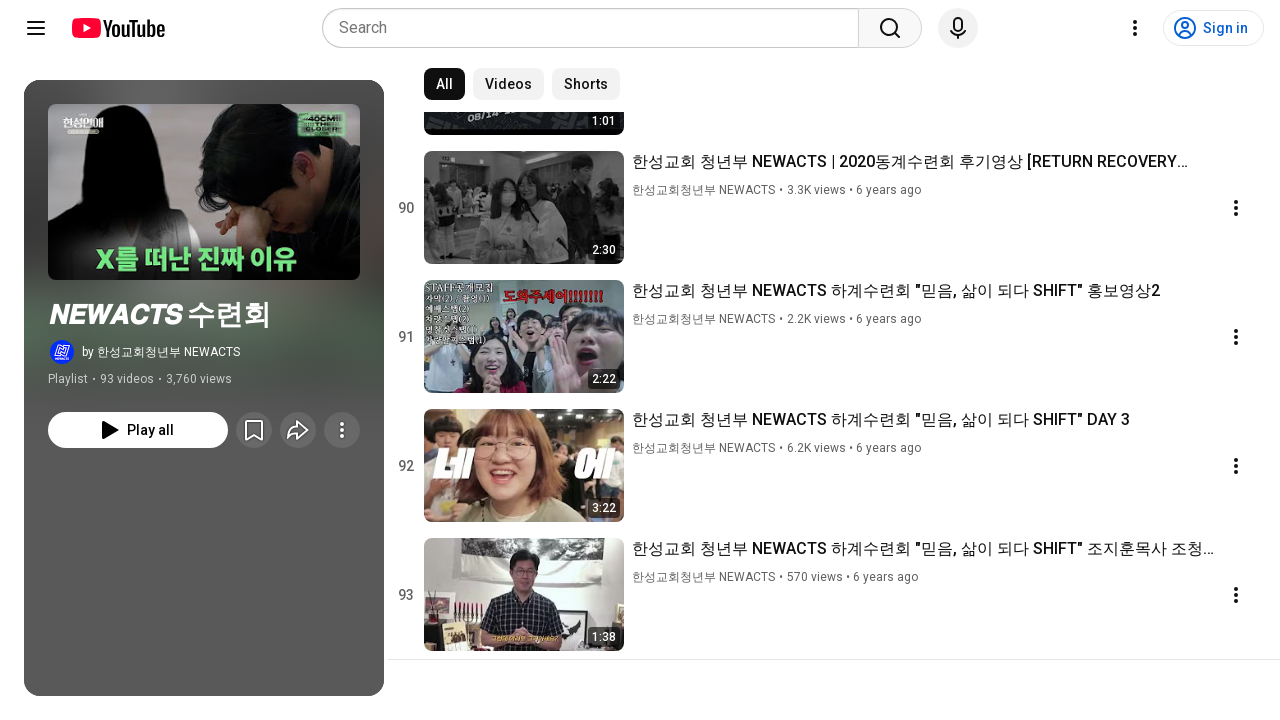

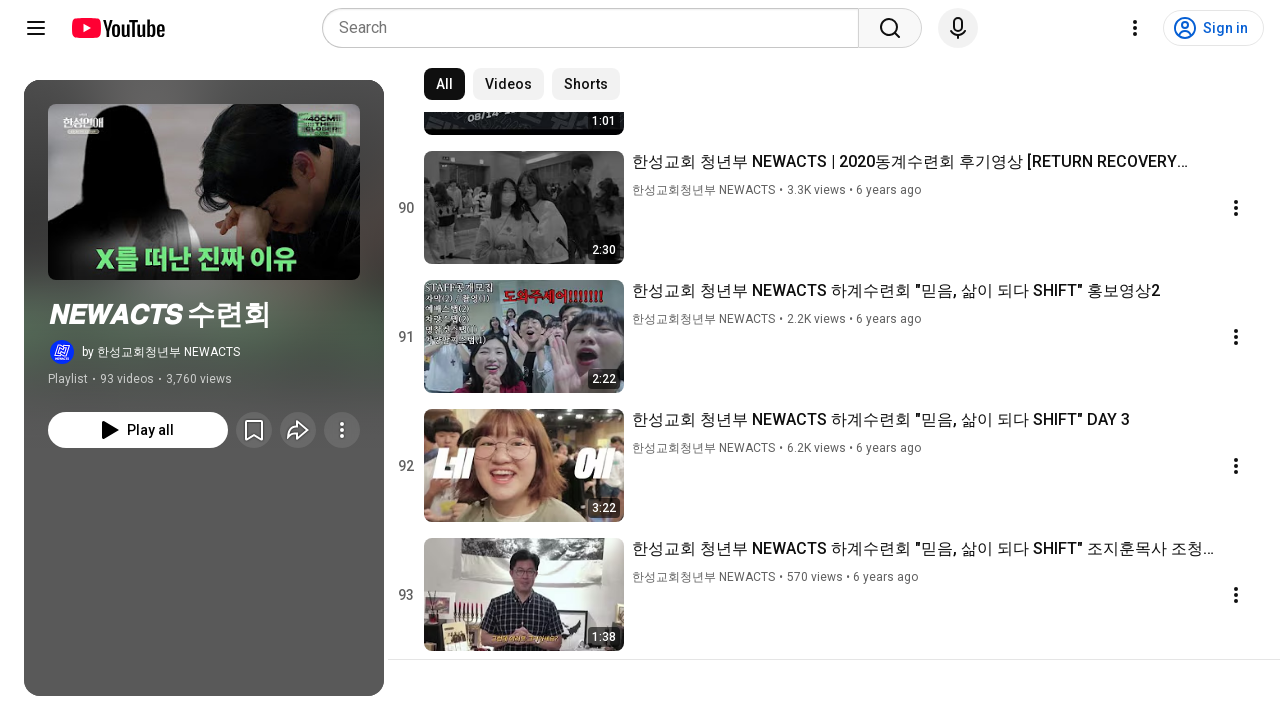